Tests marking individual todo items as complete by checking their checkboxes.

Starting URL: https://demo.playwright.dev/todomvc

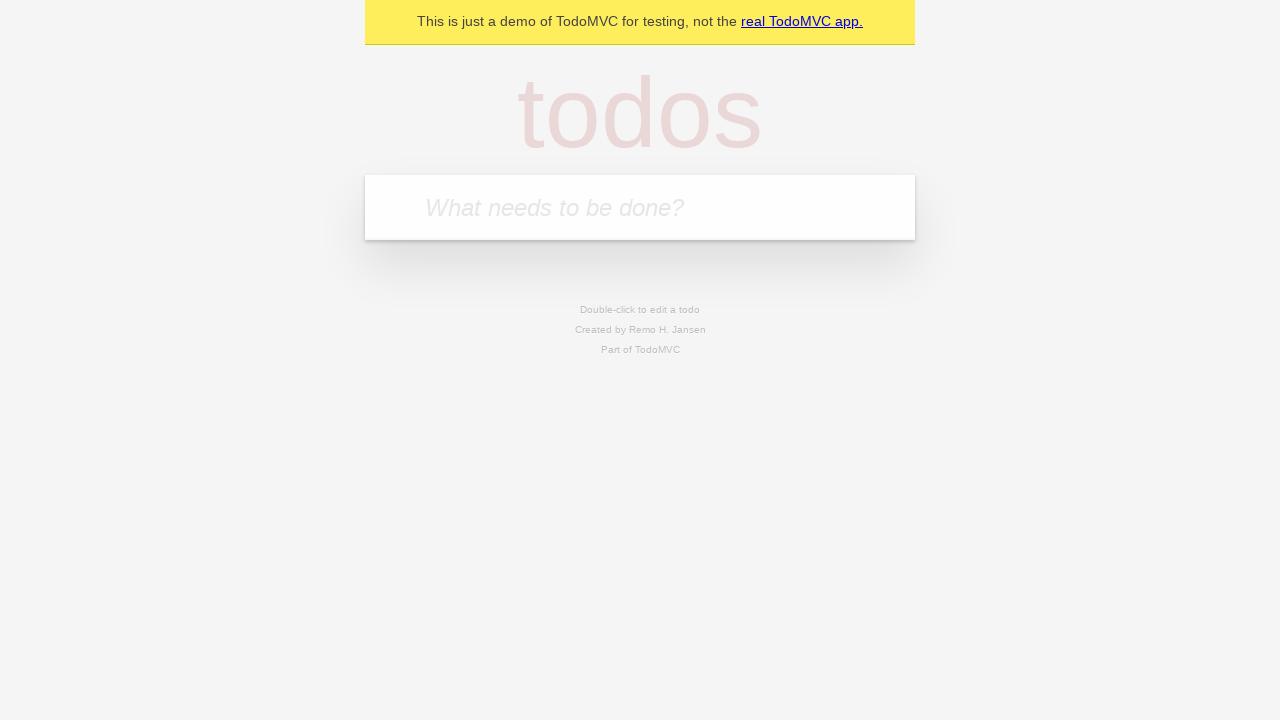

Filled todo input with 'buy some cheese' on internal:attr=[placeholder="What needs to be done?"i]
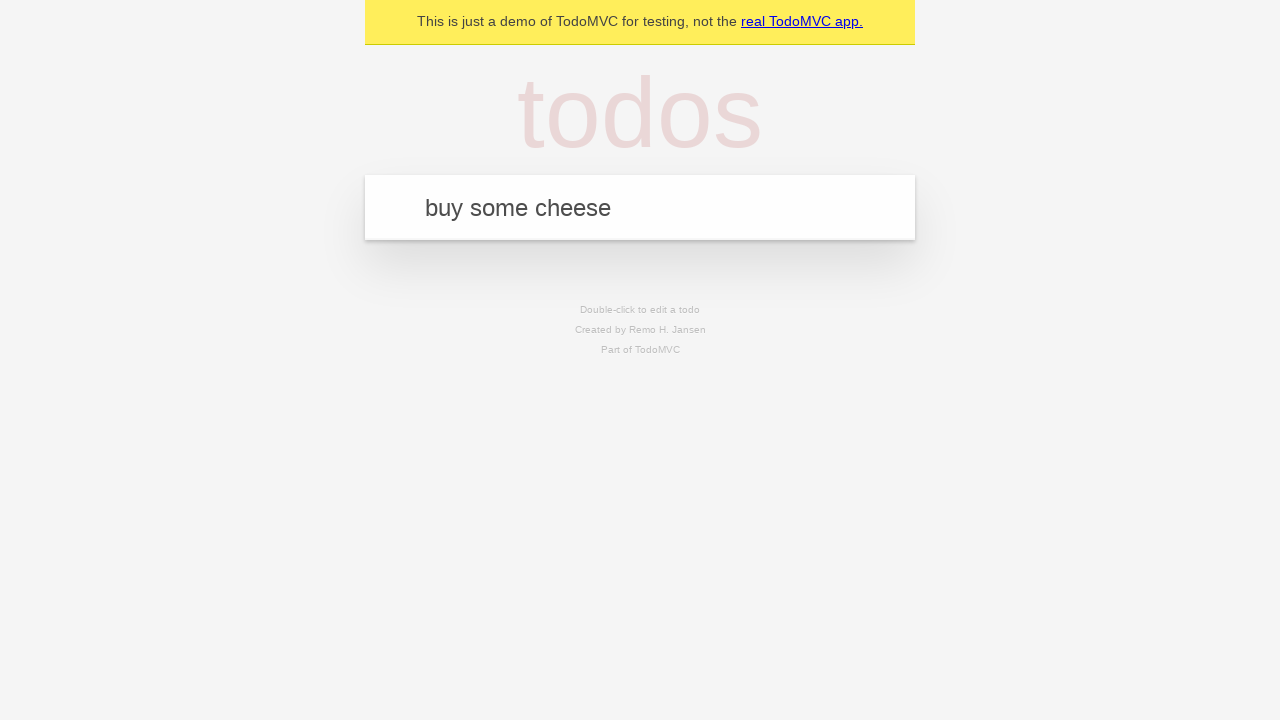

Pressed Enter to create first todo item on internal:attr=[placeholder="What needs to be done?"i]
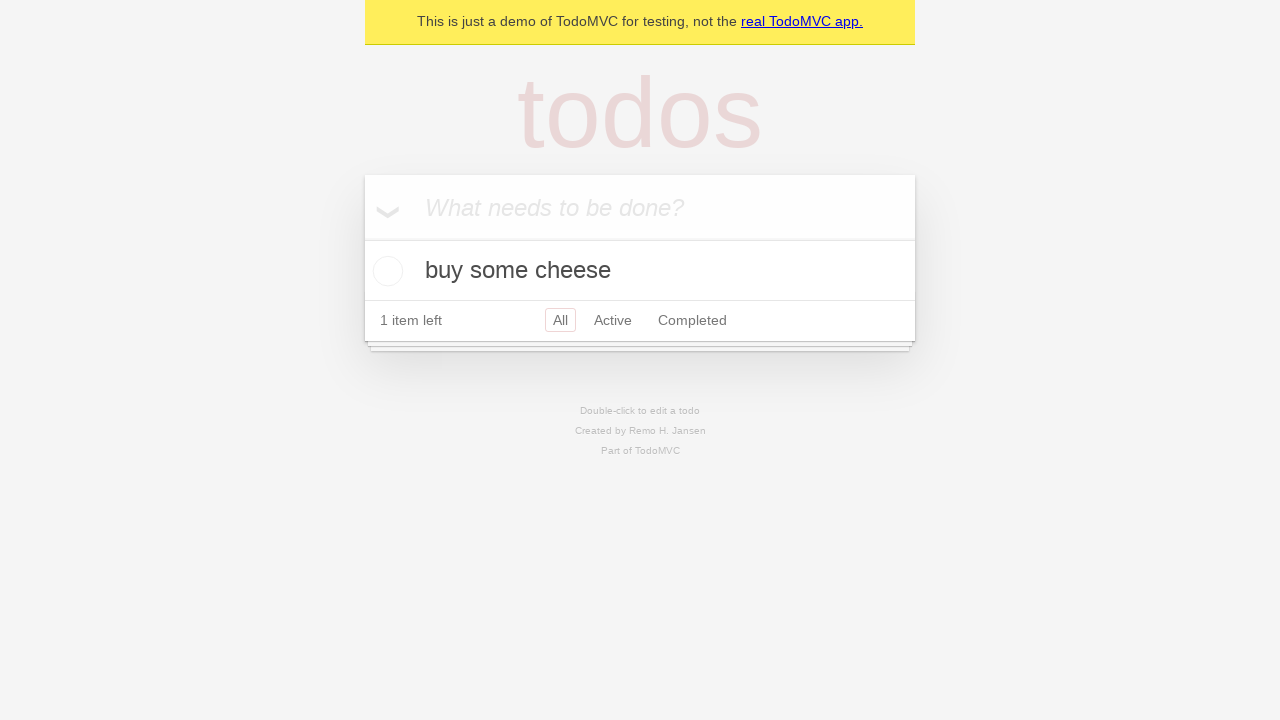

Filled todo input with 'feed the cat' on internal:attr=[placeholder="What needs to be done?"i]
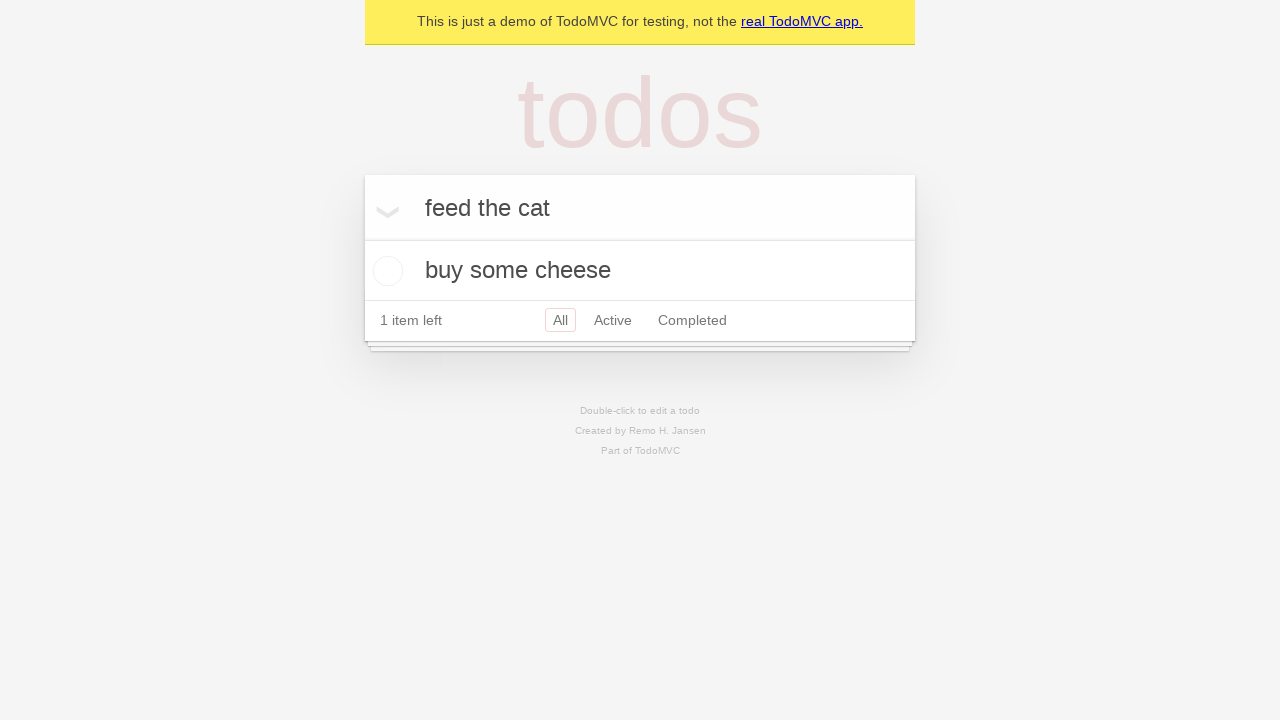

Pressed Enter to create second todo item on internal:attr=[placeholder="What needs to be done?"i]
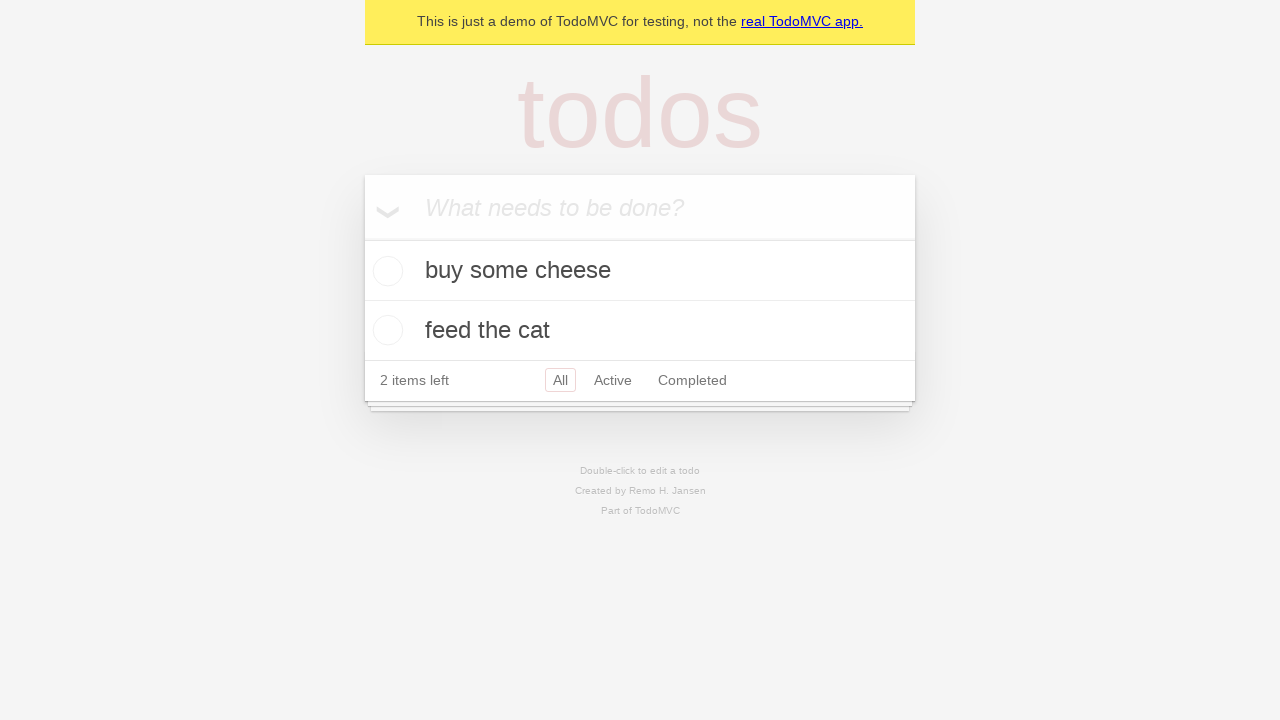

Checked checkbox for first todo item 'buy some cheese' at (385, 271) on internal:testid=[data-testid="todo-item"s] >> nth=0 >> internal:role=checkbox
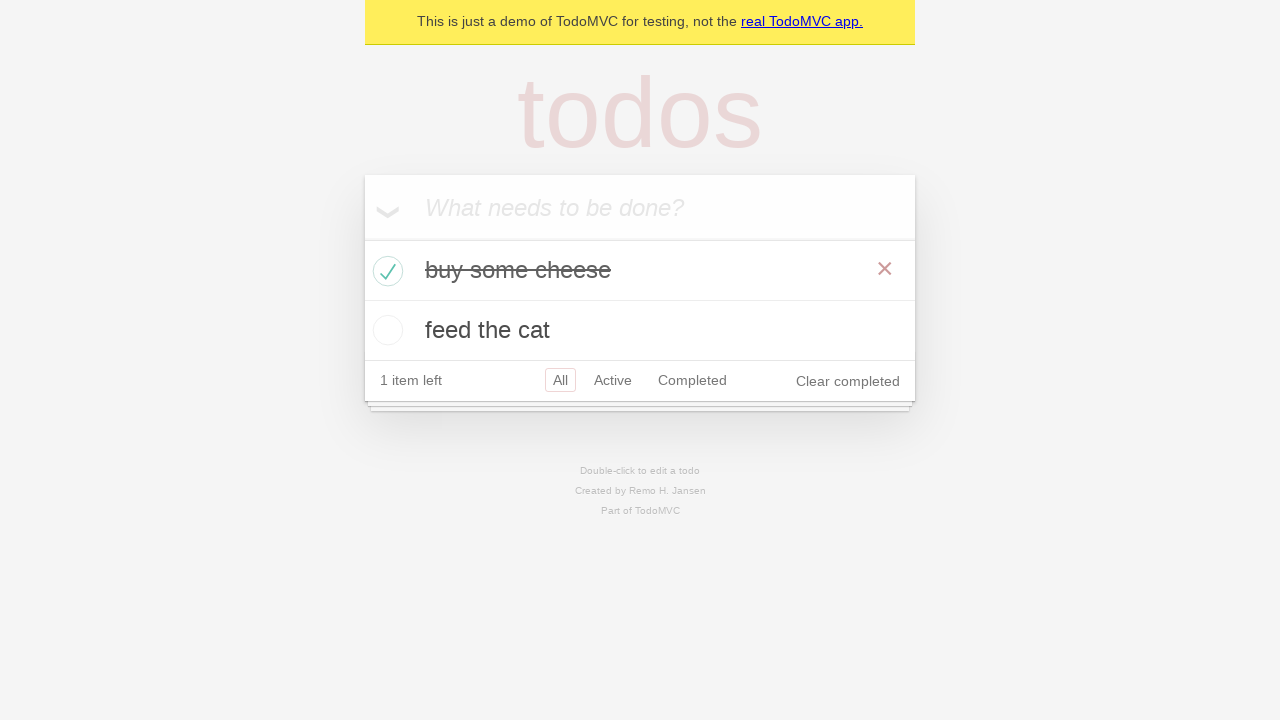

Verified first todo item has 'completed' class
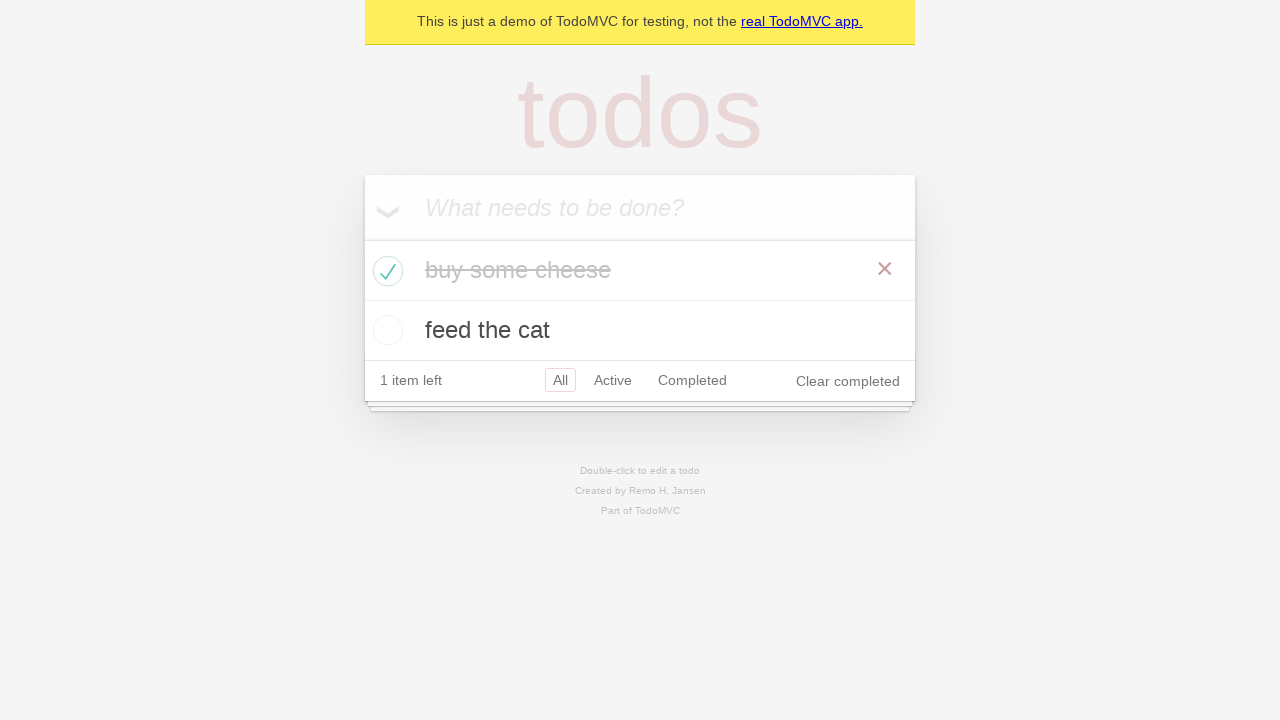

Checked checkbox for second todo item 'feed the cat' at (385, 330) on internal:testid=[data-testid="todo-item"s] >> nth=1 >> internal:role=checkbox
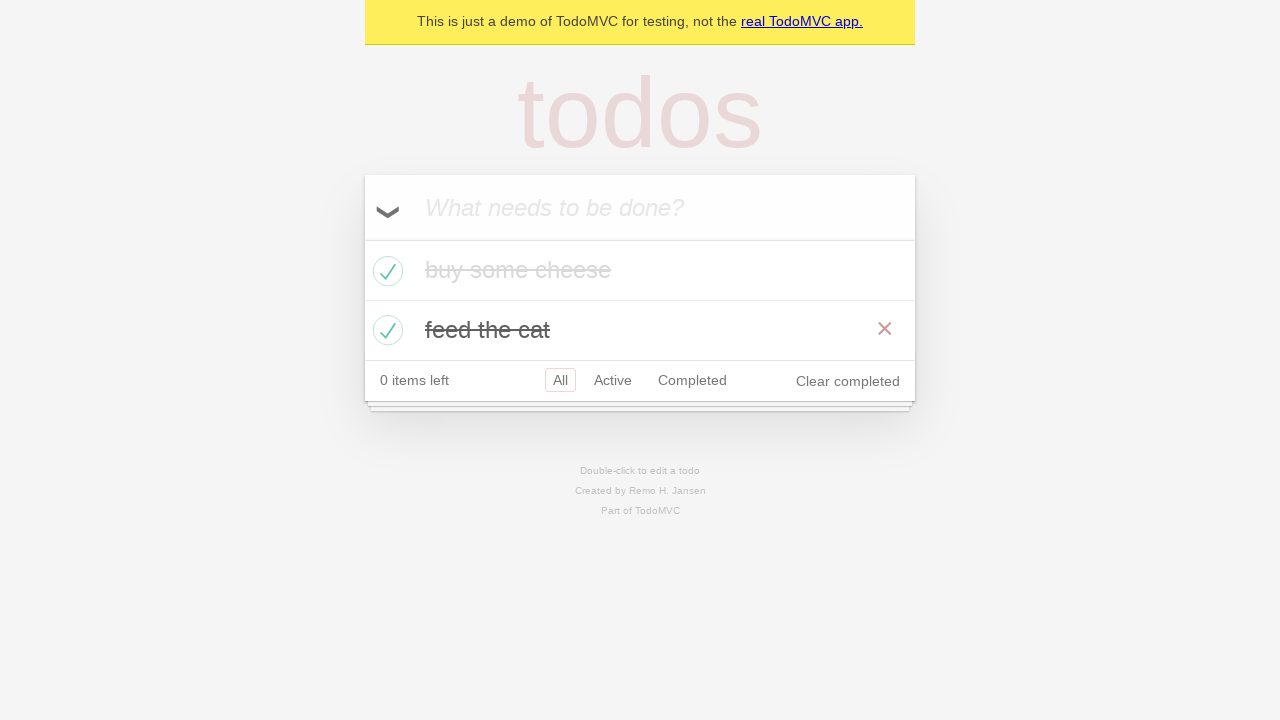

Verified first todo item still has 'completed' class
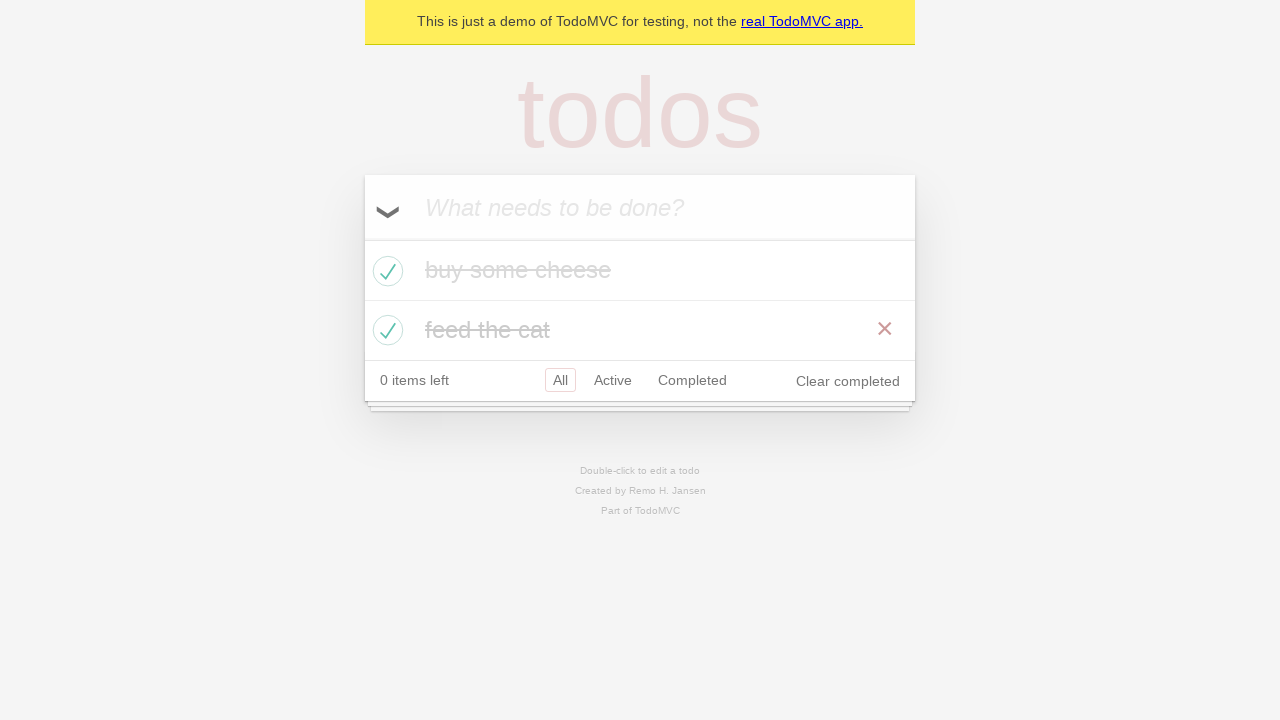

Verified second todo item has 'completed' class
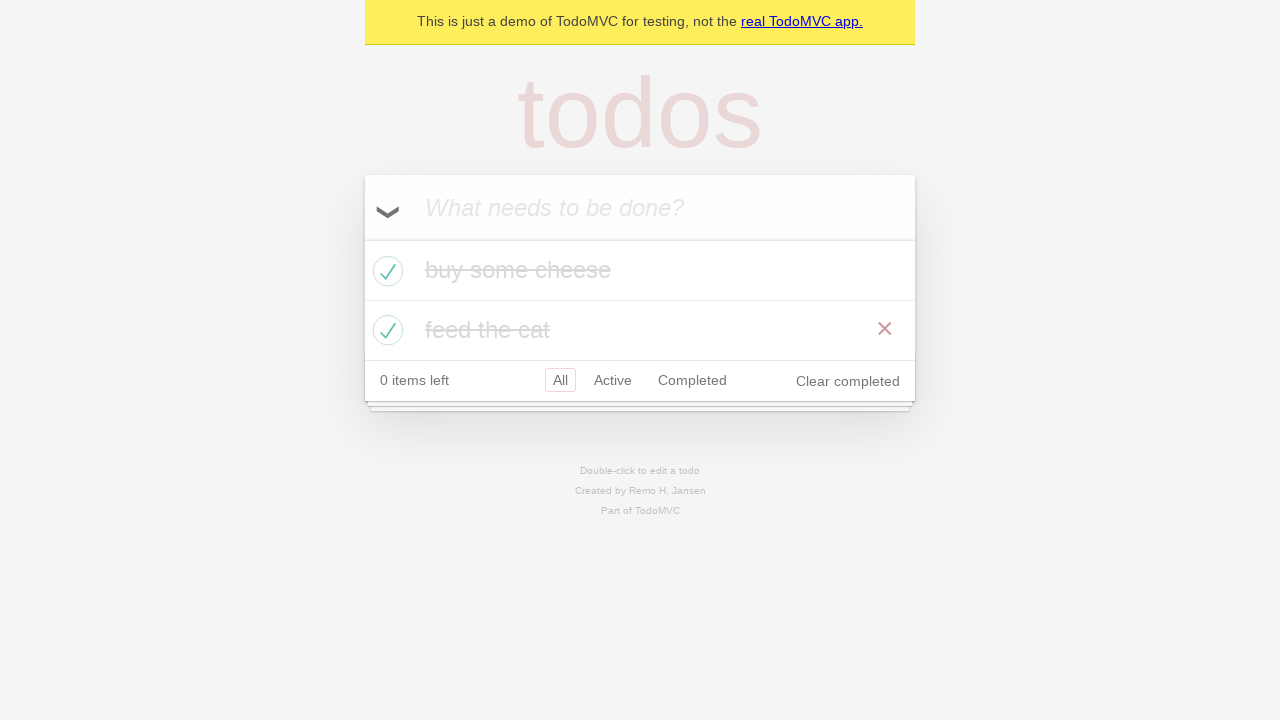

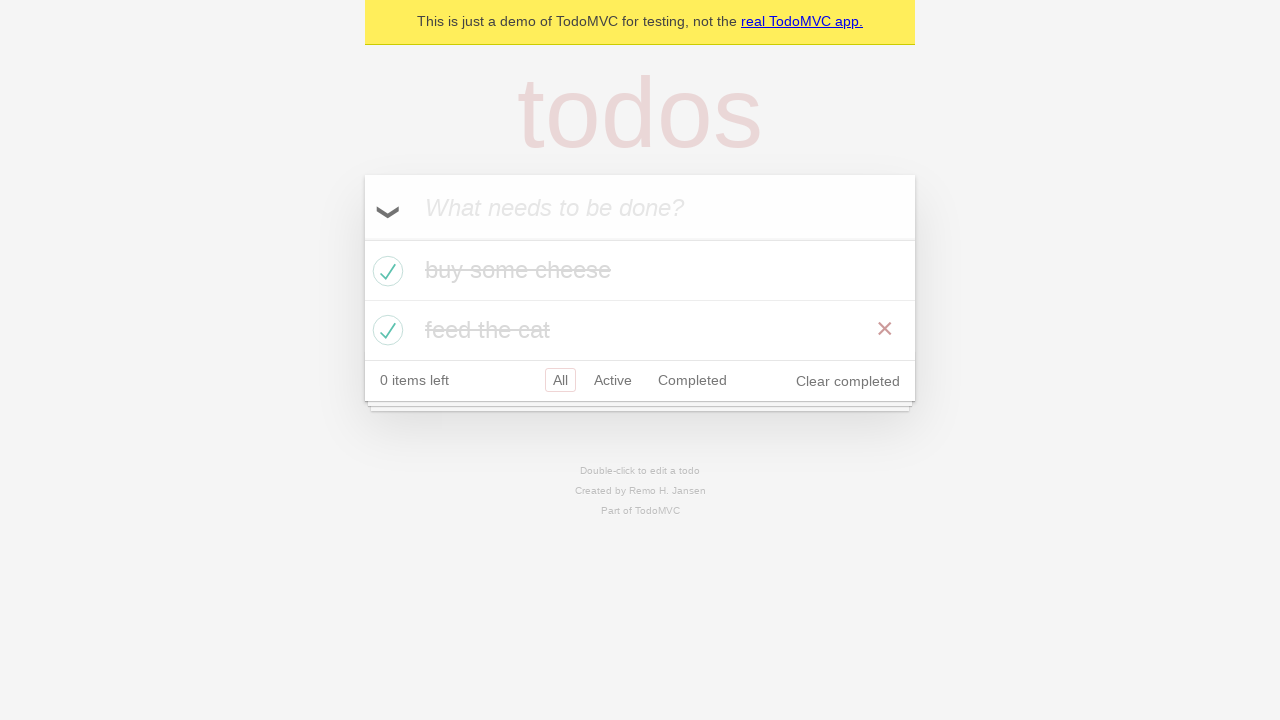